Tests registration form by filling in first name, last name, and email fields, then submitting and verifying success message

Starting URL: http://suninjuly.github.io/registration1.html

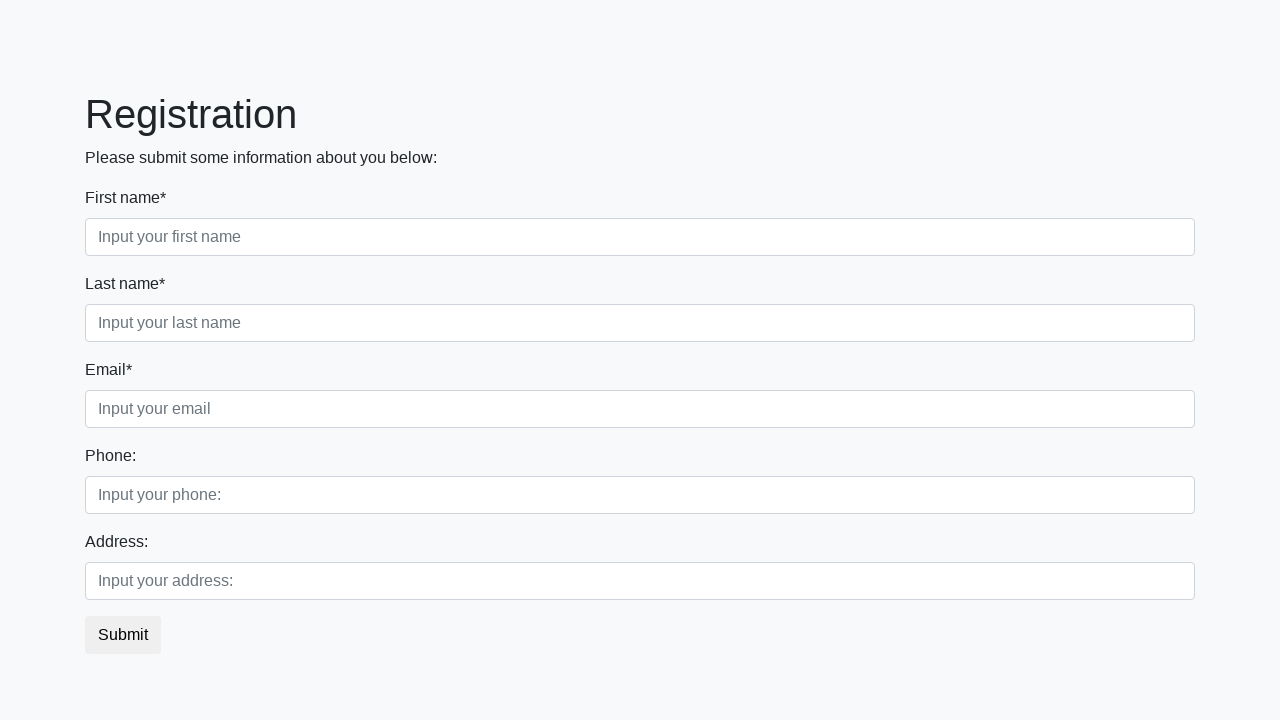

Filled first name field with 'Ilya' on .first_block .first
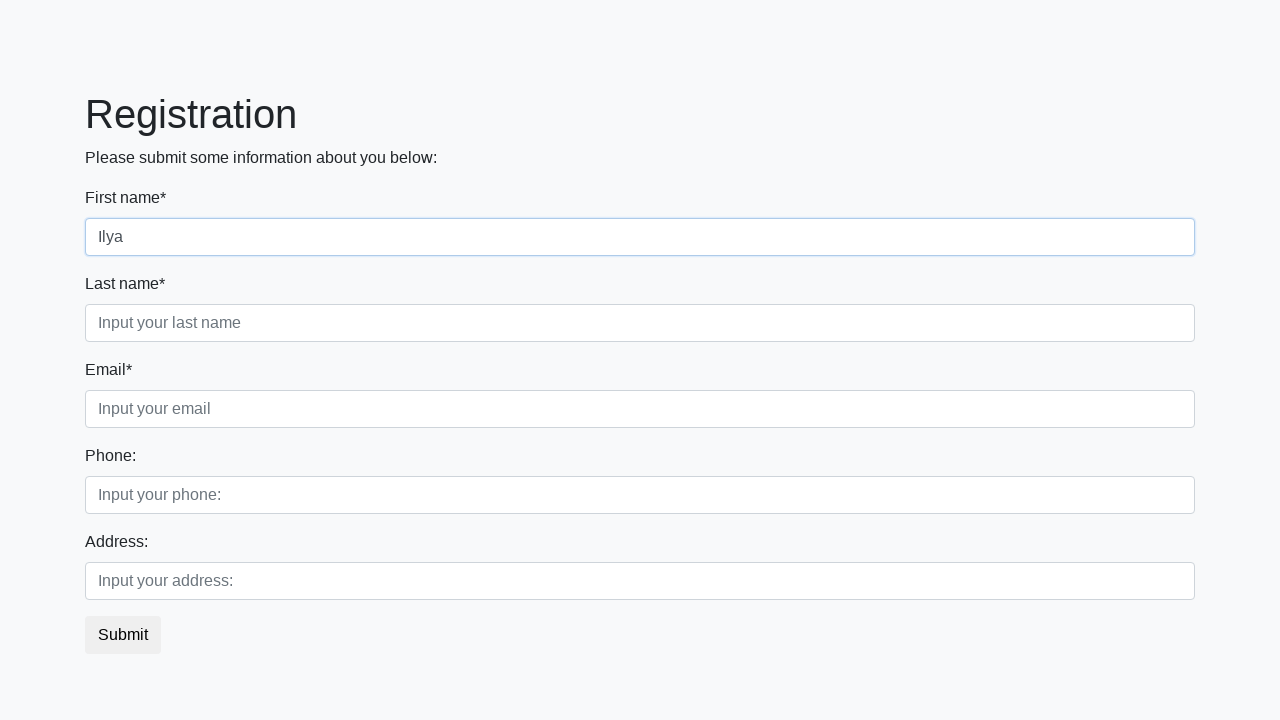

Filled last name field with 'Panin' on .first_block .second
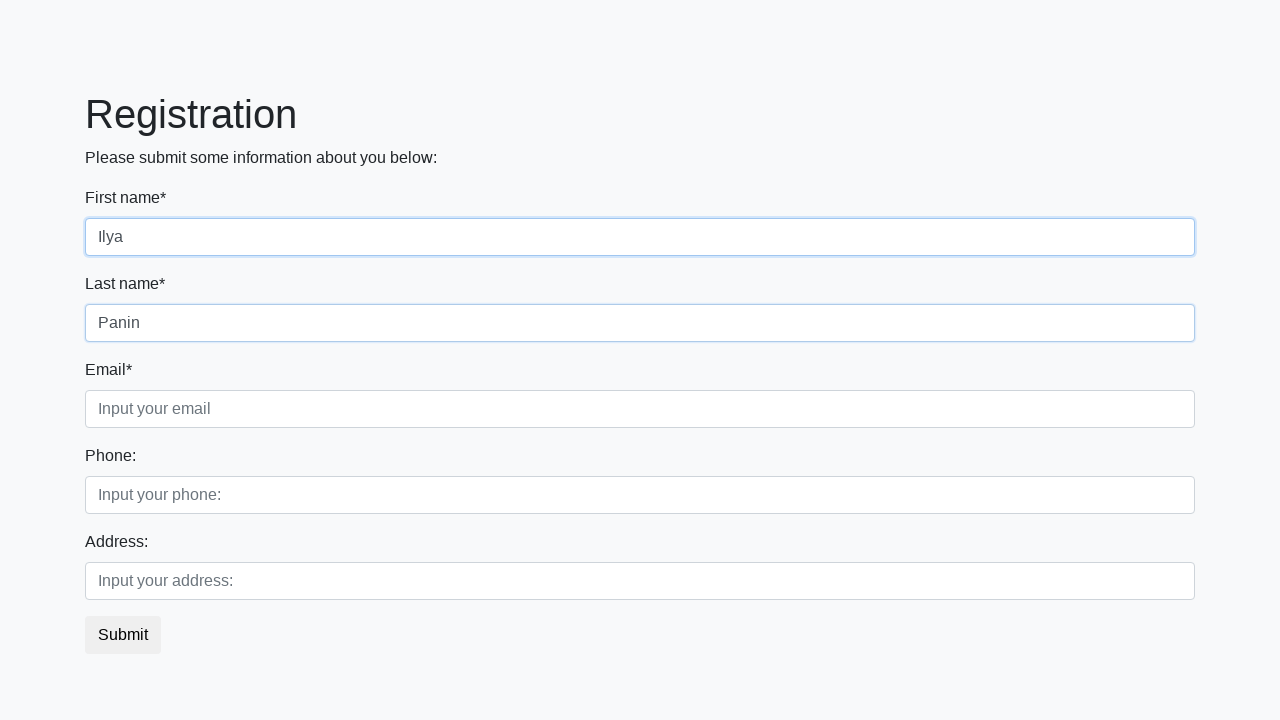

Filled email field with 'sa@gmail.com' on .first_block .third
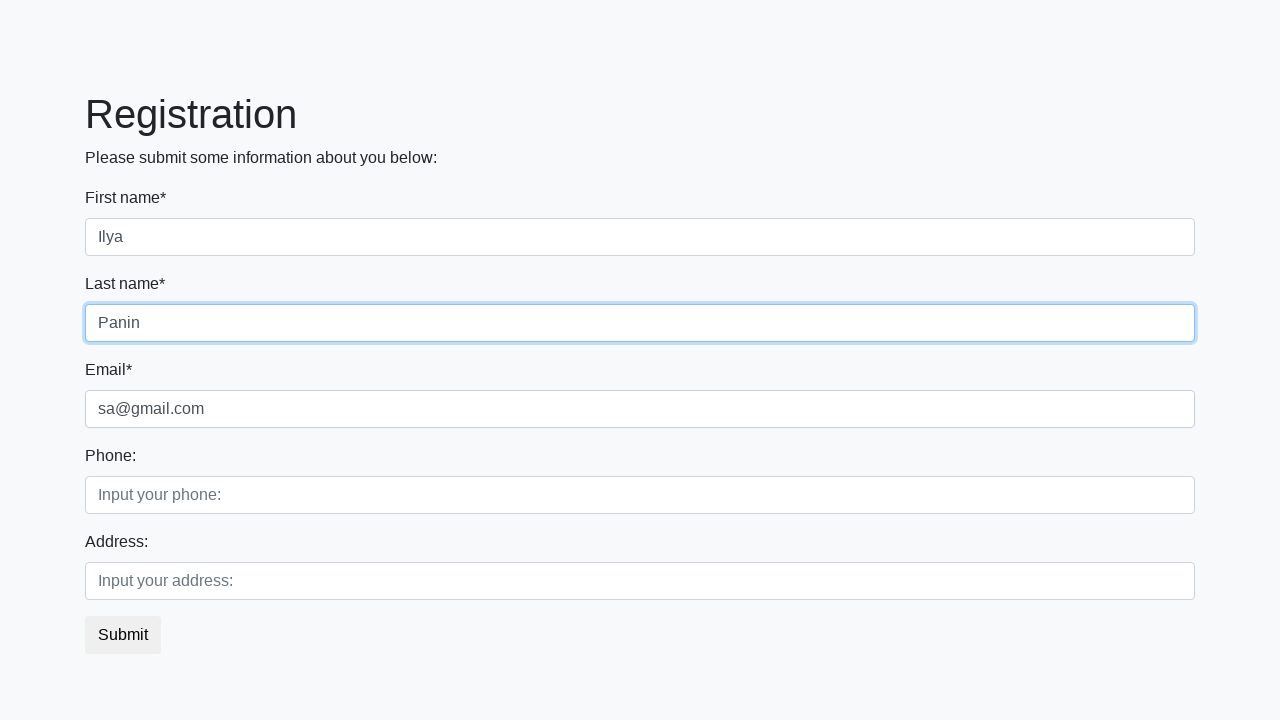

Clicked registration submit button at (123, 635) on button.btn
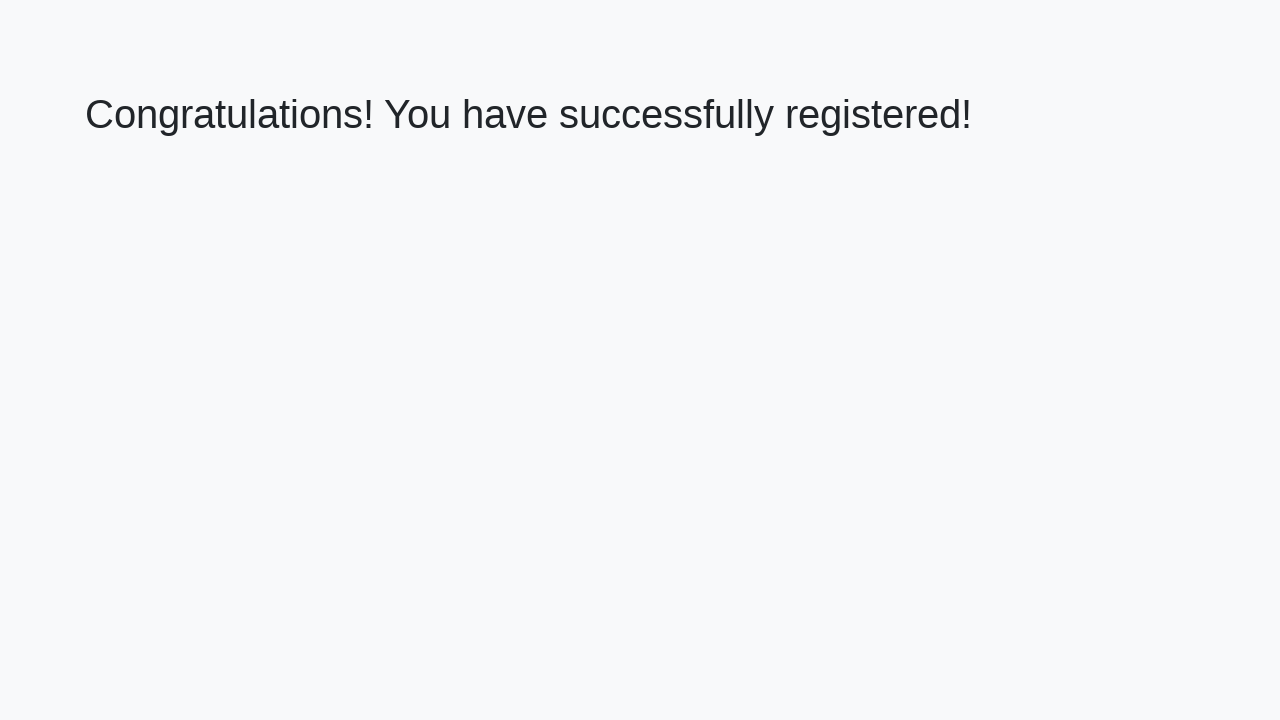

Success message header loaded
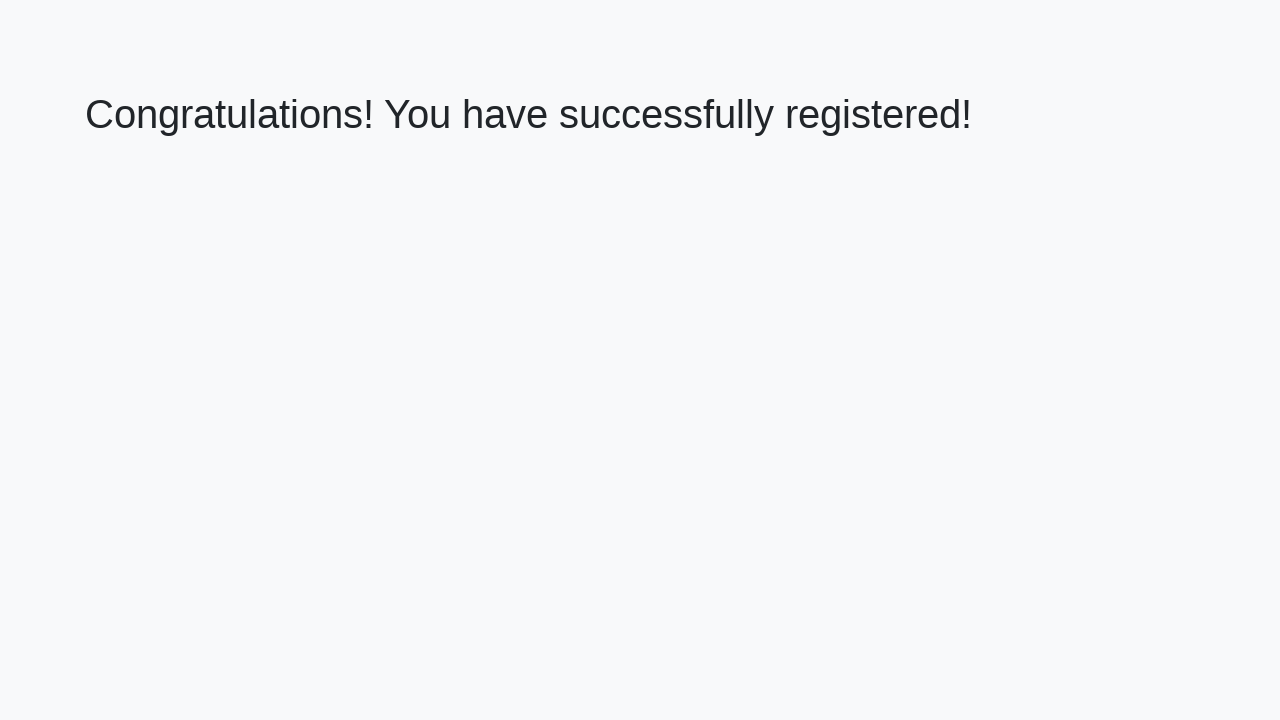

Retrieved success message text
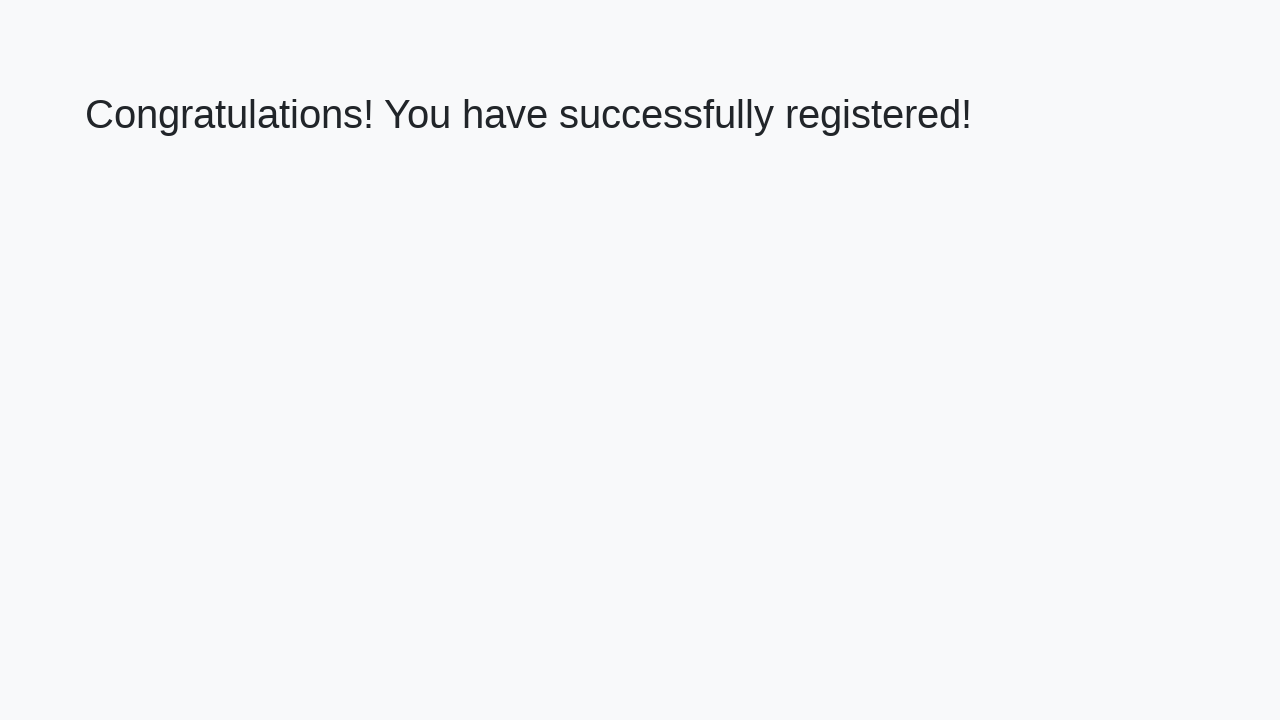

Verified success message: 'Congratulations! You have successfully registered!'
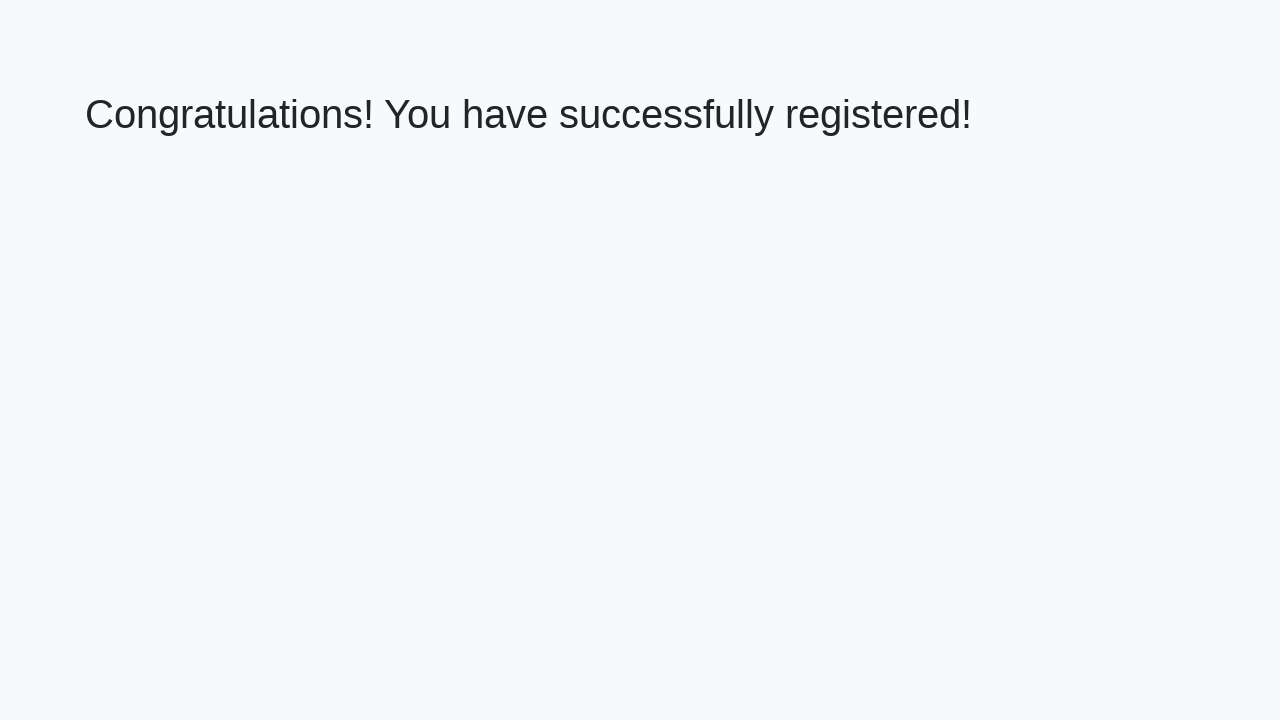

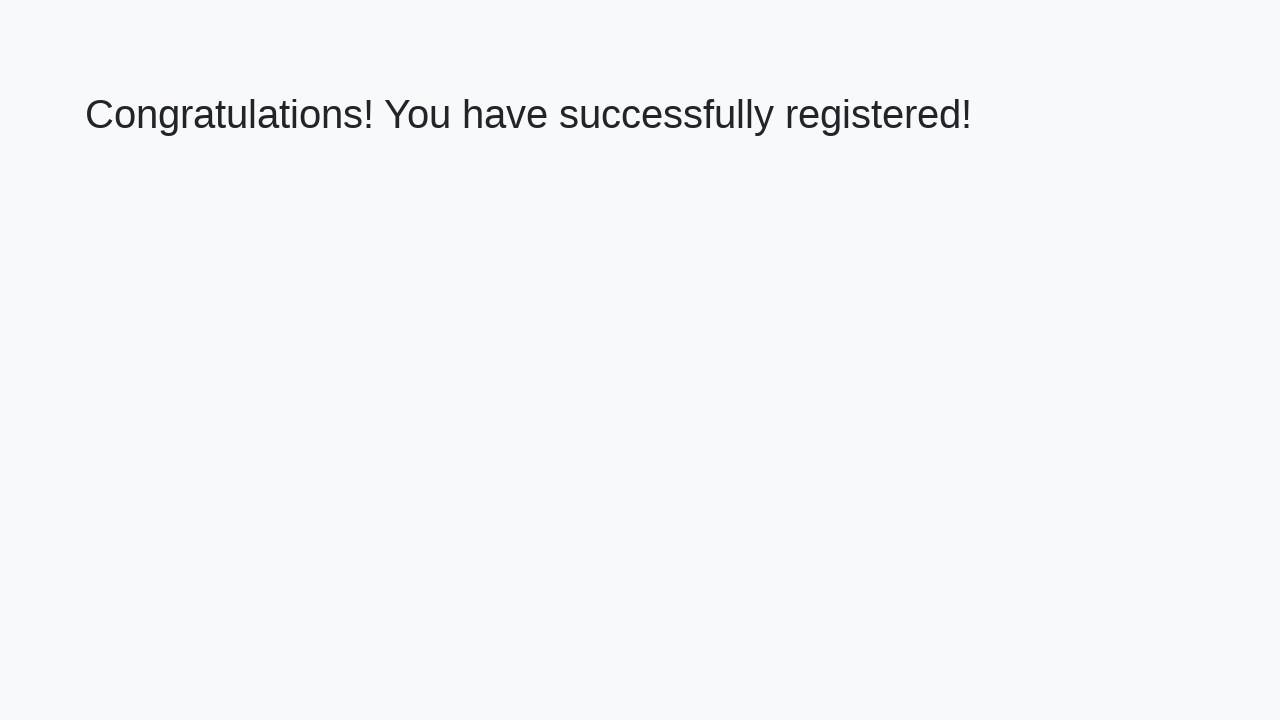